Tests a form submission with mathematical calculation, where it retrieves an attribute value, calculates a result, fills an input field, checks a checkbox, selects a radio button, and submits the form

Starting URL: http://suninjuly.github.io/get_attribute.html

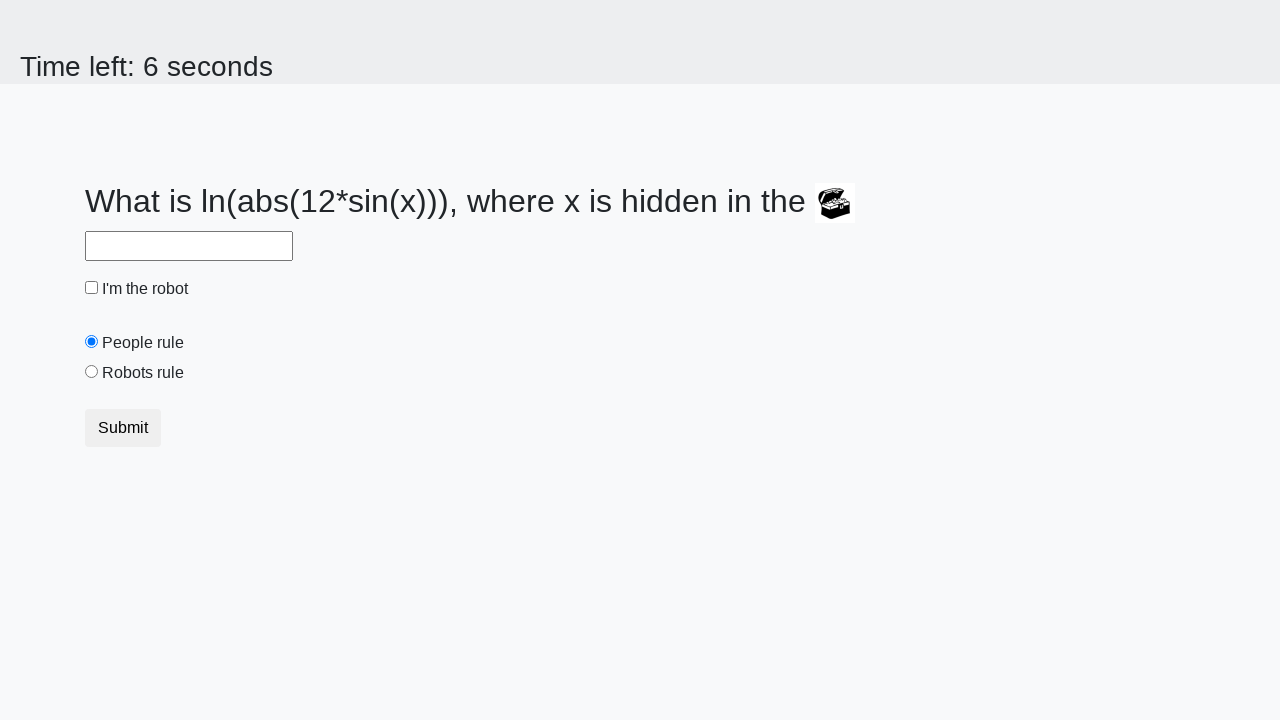

Retrieved 'valuex' attribute from treasure element
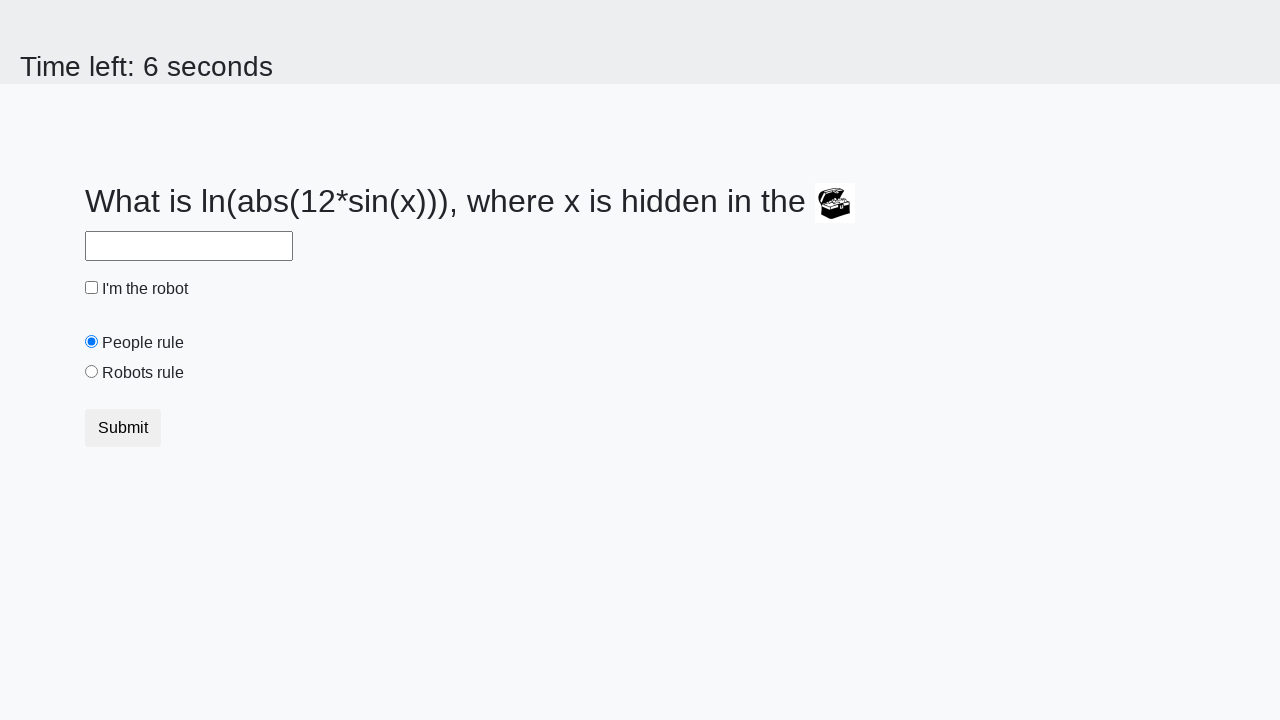

Calculated mathematical result: -0.6352028520109999
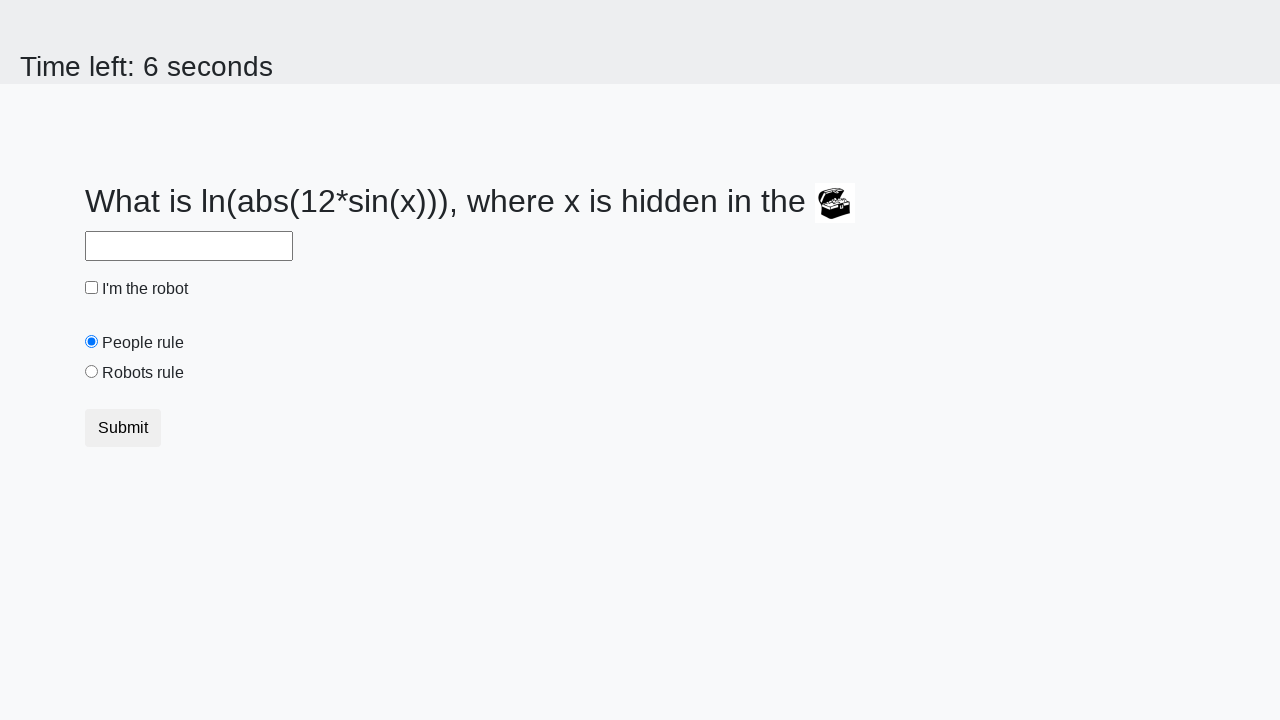

Filled answer field with calculated value on #answer
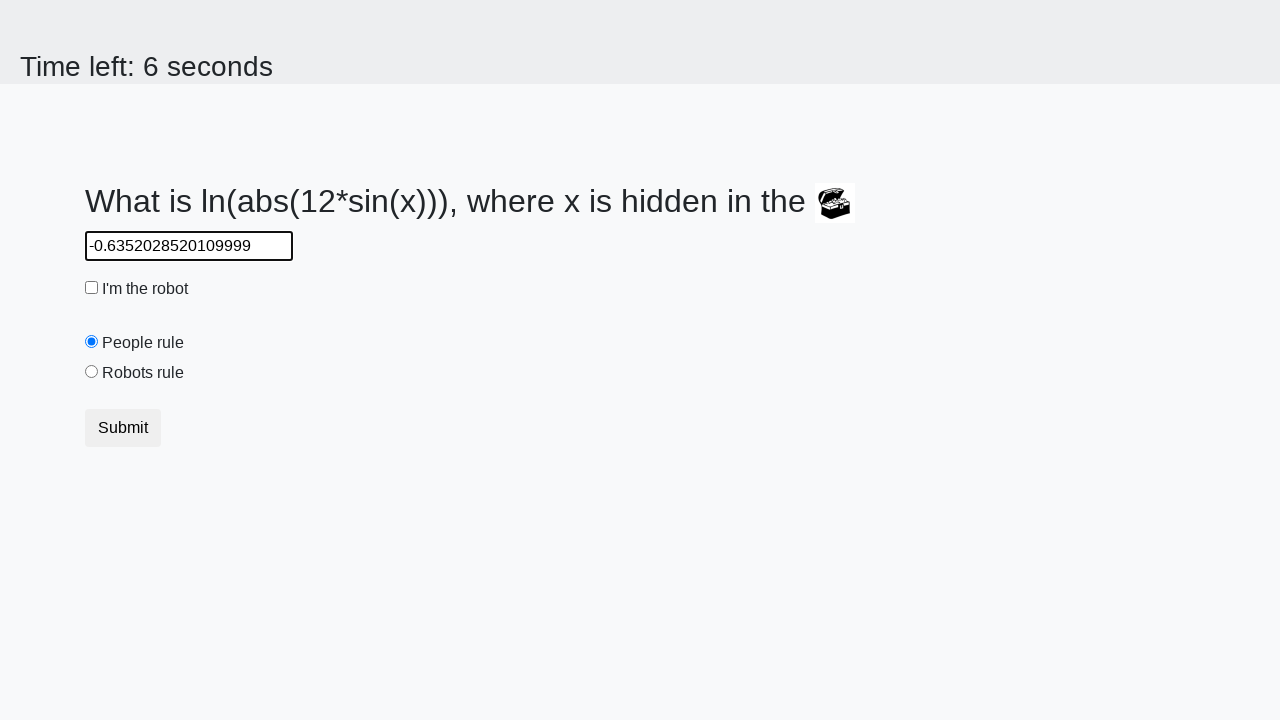

Checked the robot checkbox at (92, 288) on #robotCheckbox
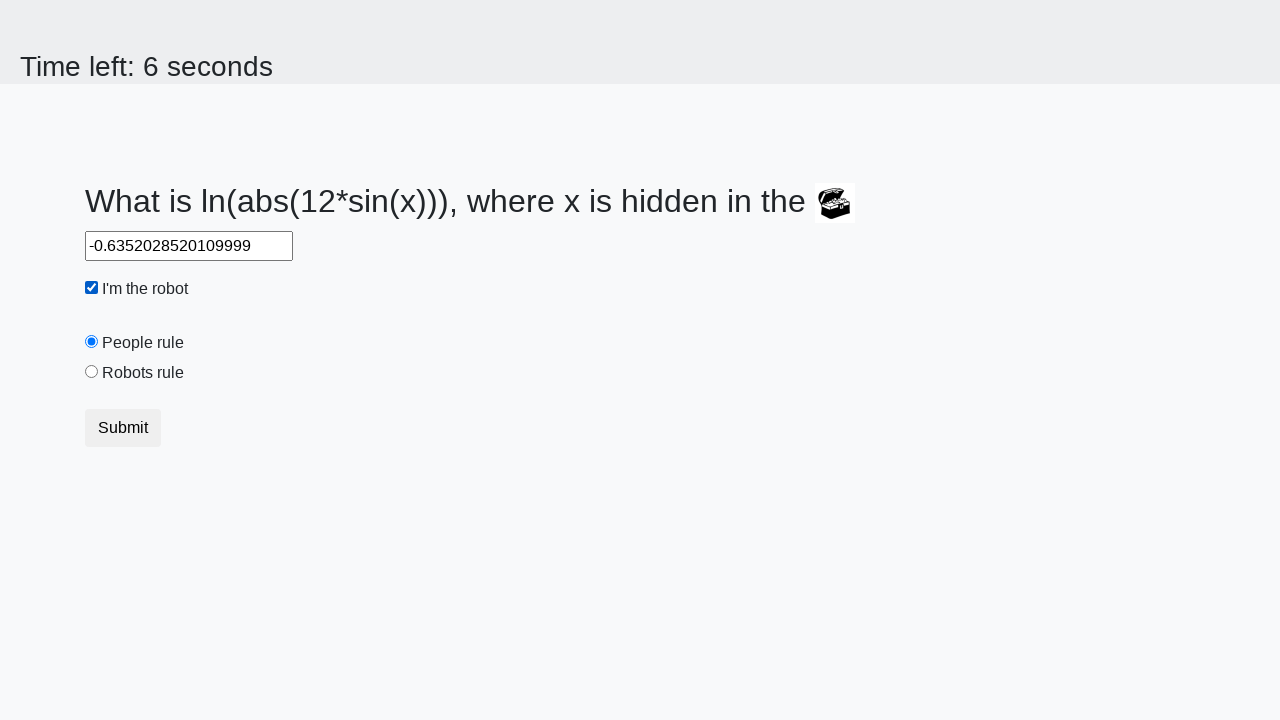

Selected the 'robots rule' radio button at (92, 372) on #robotsRule
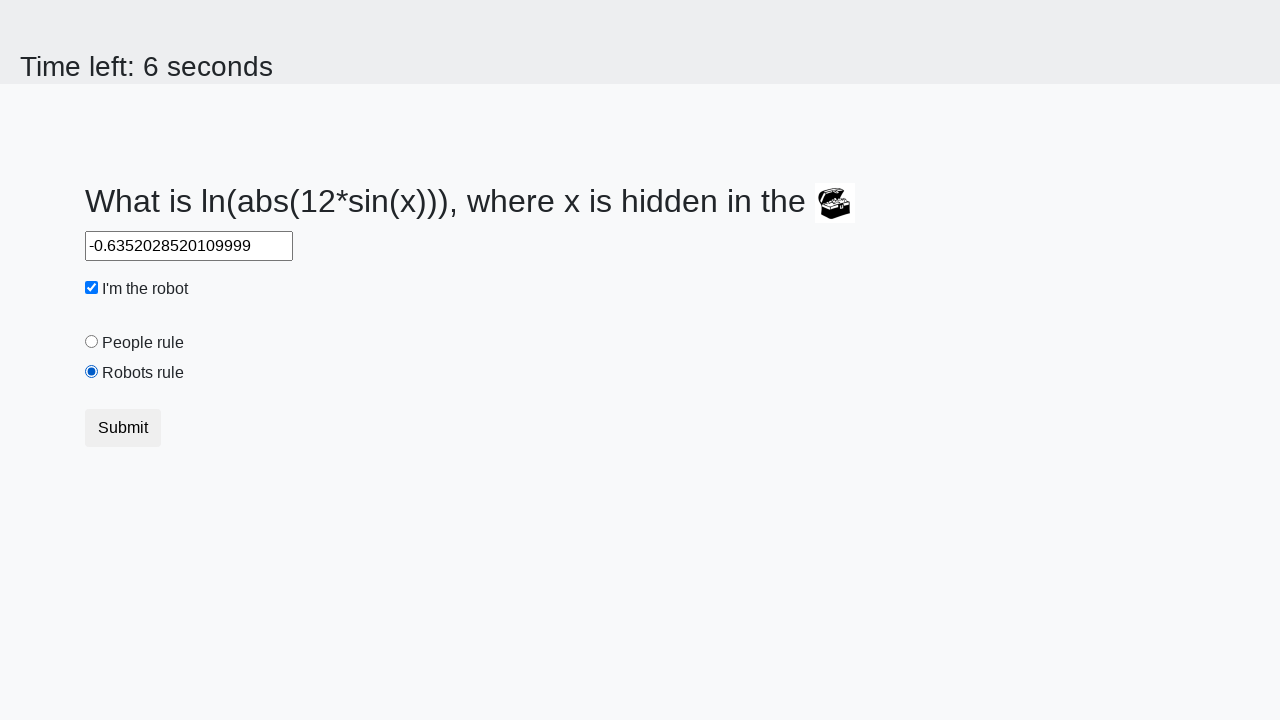

Clicked submit button to submit the form at (123, 428) on .btn
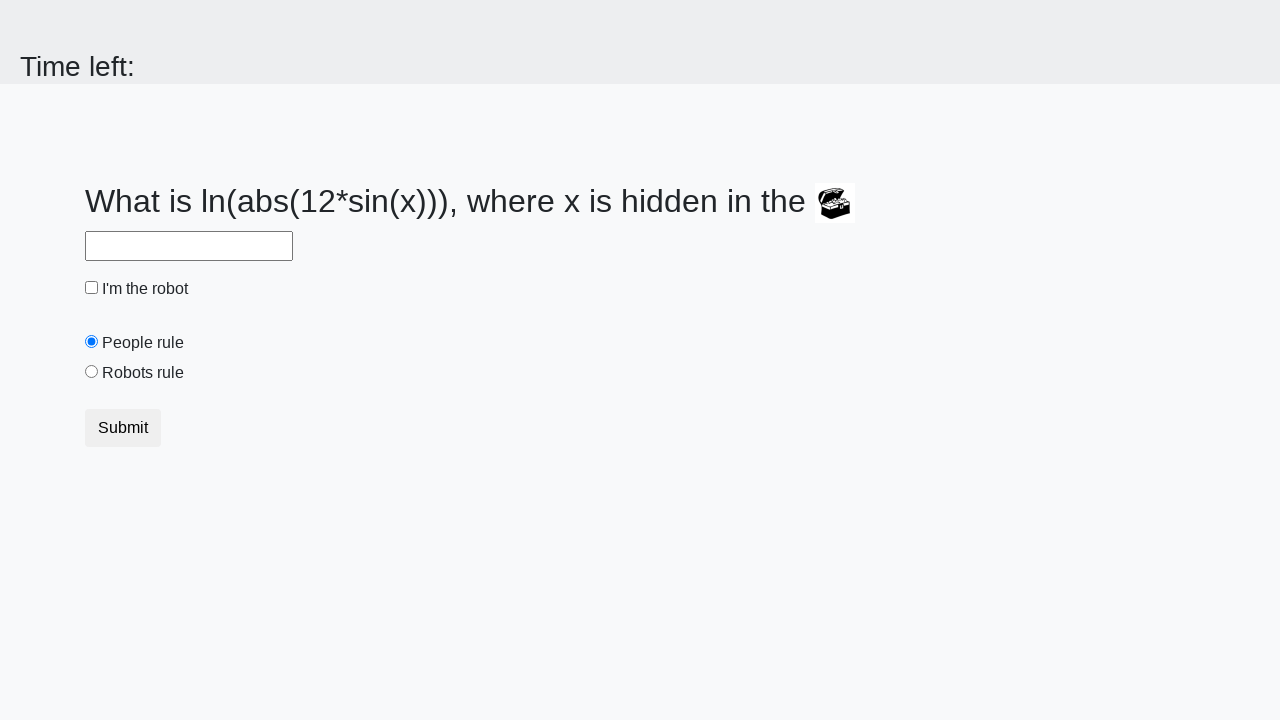

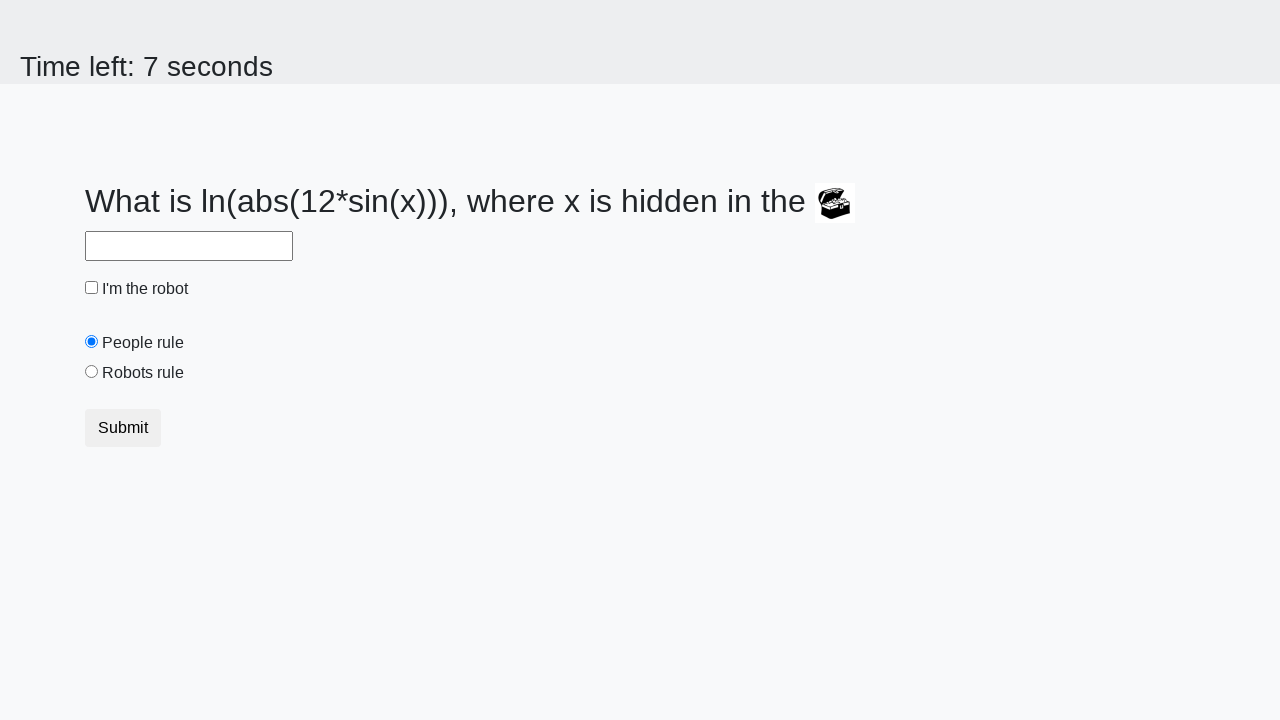